Tests the public consultation interface of Mexico's missing persons registry (RNPDNO) by switching to list view, selecting a state from the dropdown, performing a search, and navigating through pagination.

Starting URL: https://consultapublicarnpdno.segob.gob.mx/consulta

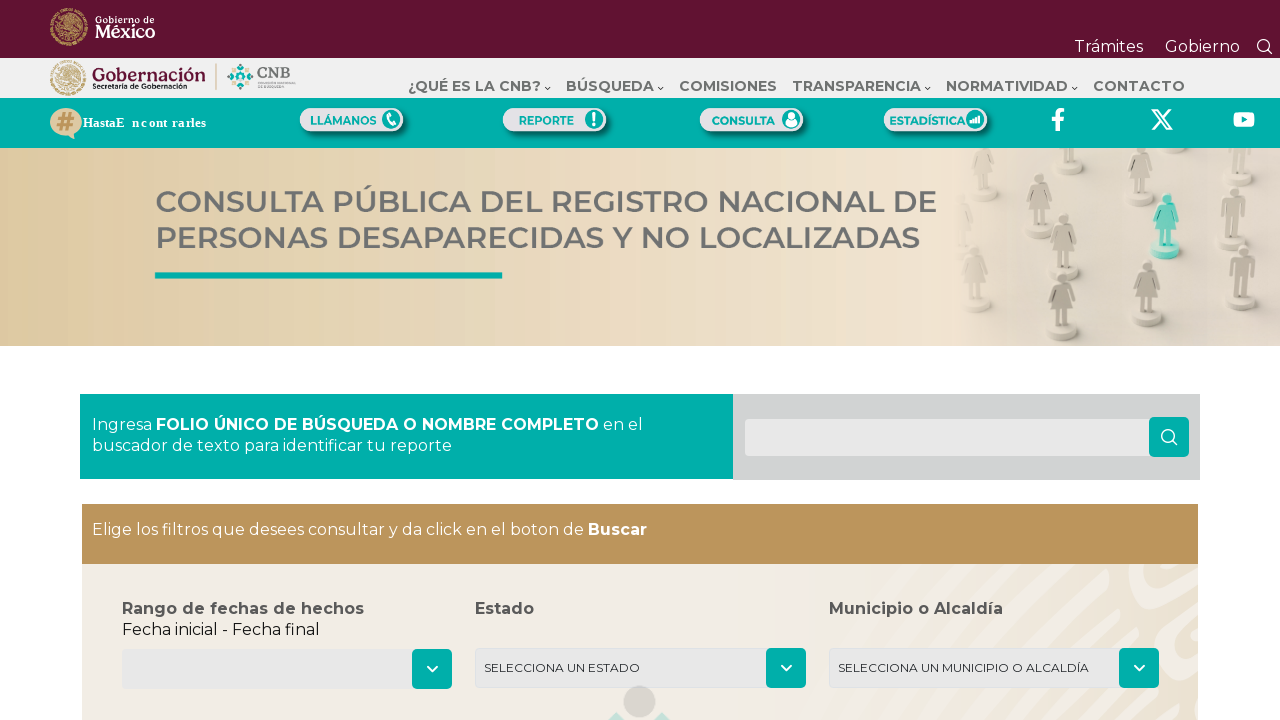

Page loaded with info cards visible
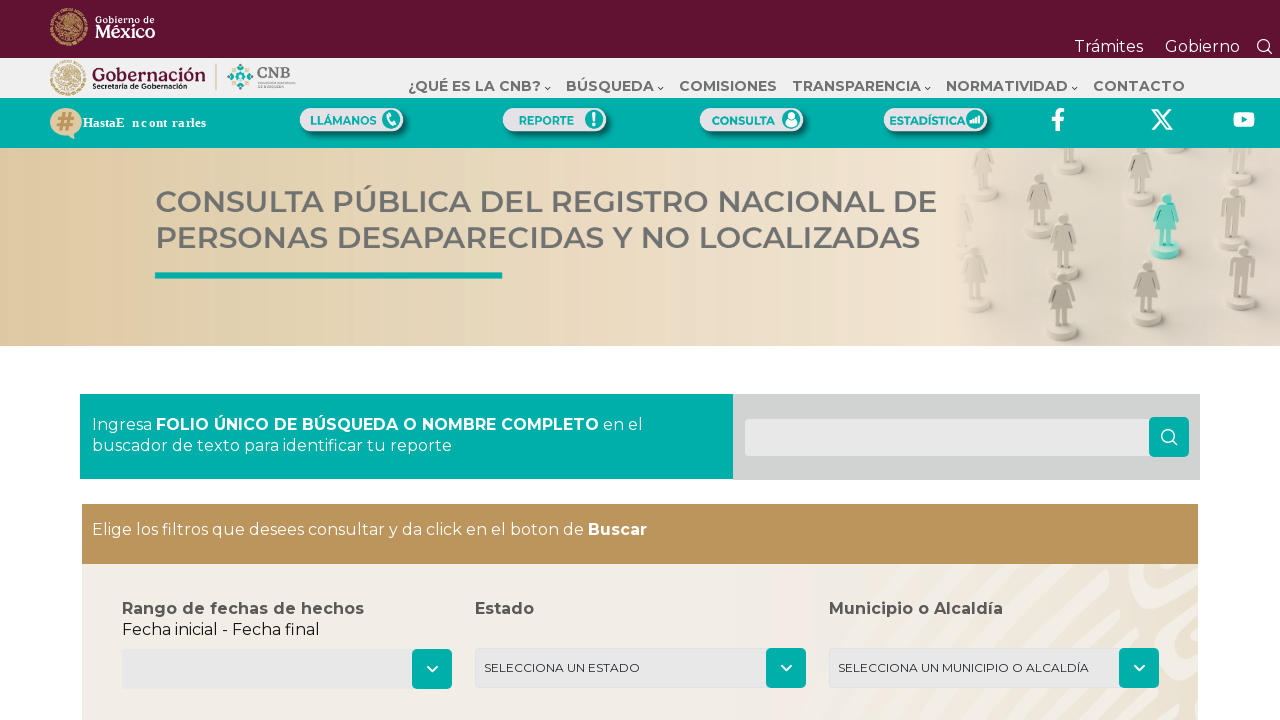

Clicked 'Ver Lista' button to switch to list view at (971, 360) on xpath=//button//span[contains(text(), "Ver Lista")]
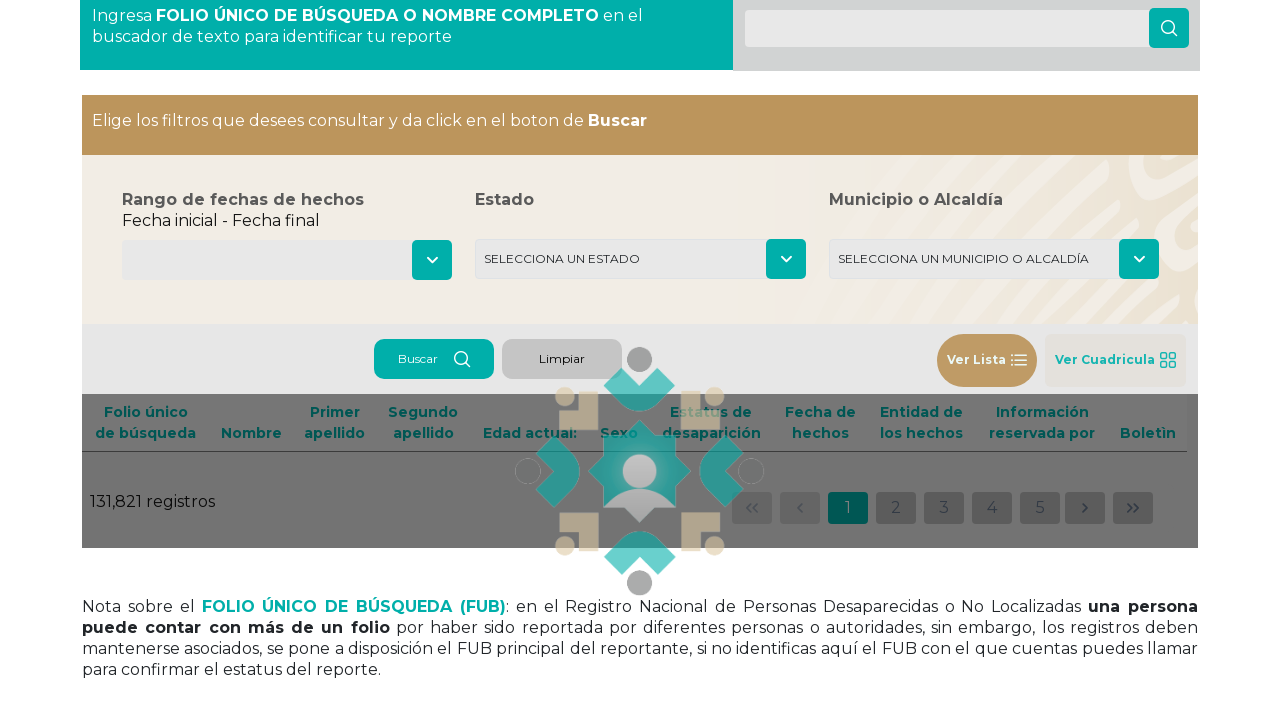

Loading indicator disappeared after switching to list view
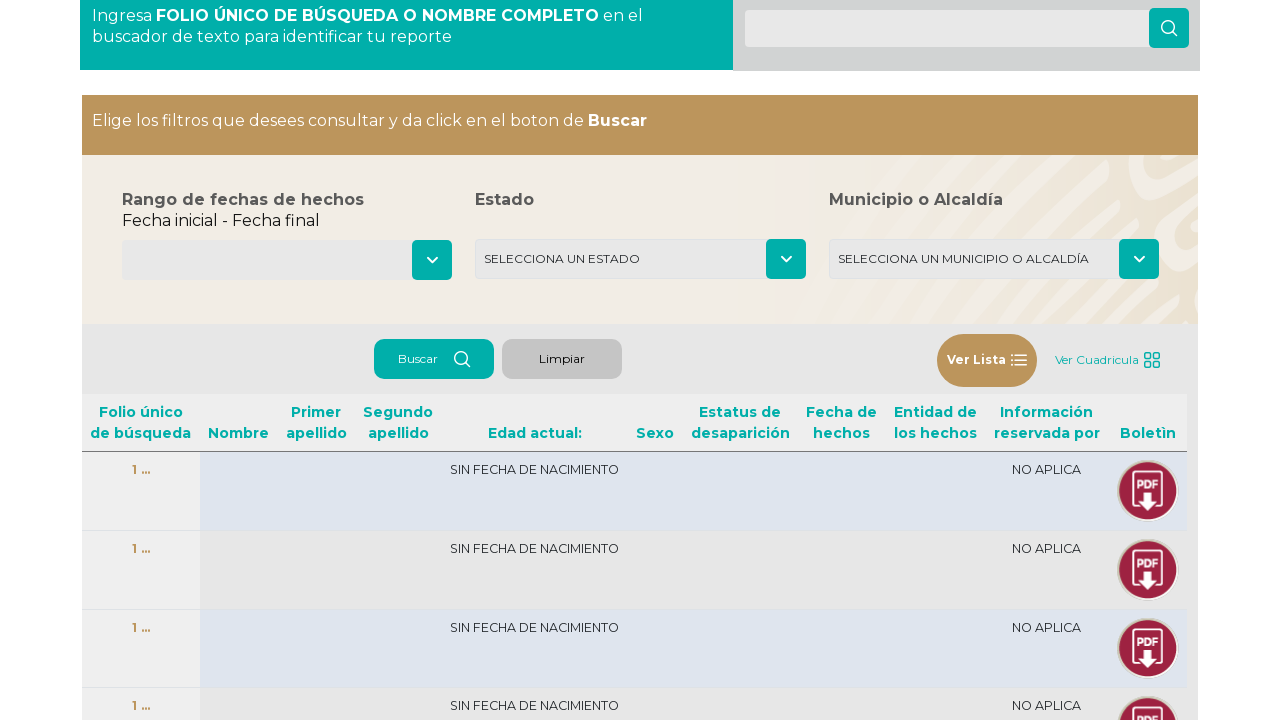

Selected second state option from dropdown on (//select[@class="form-select form-select-sm"])[1]
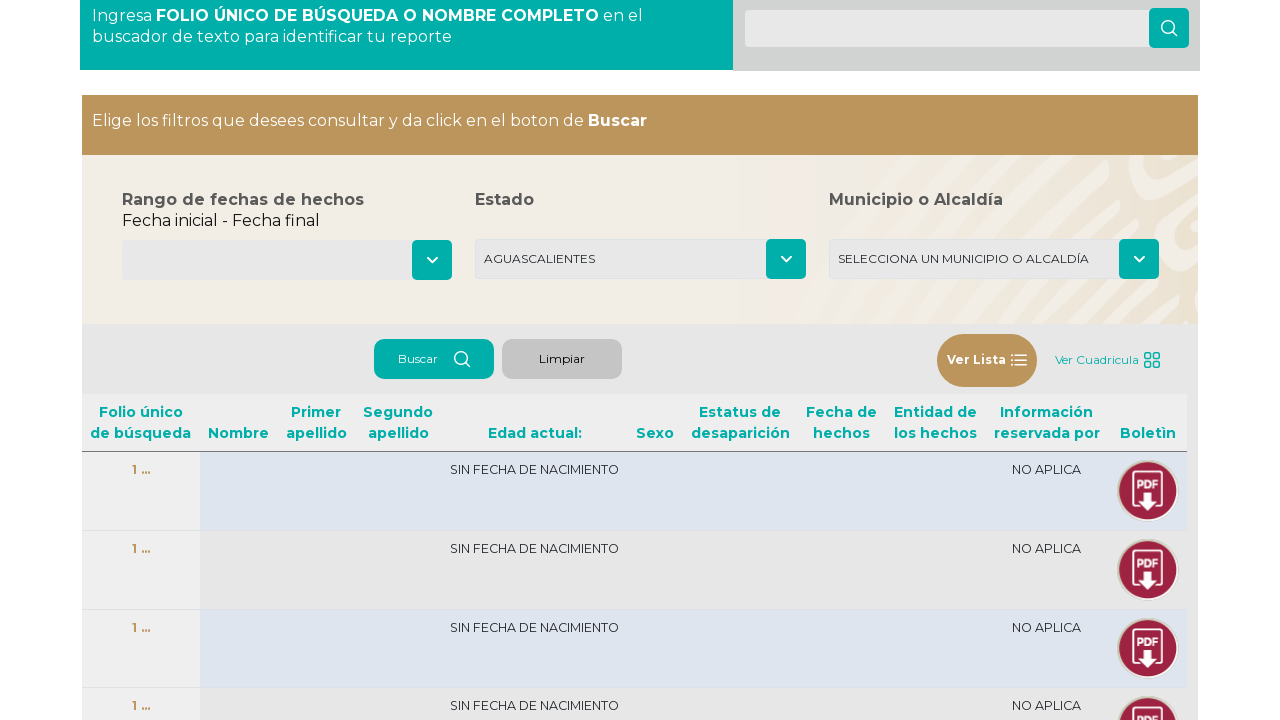

Clicked search button to search by state at (434, 359) on xpath=//button[@class="btn-busqueda-consulta"]
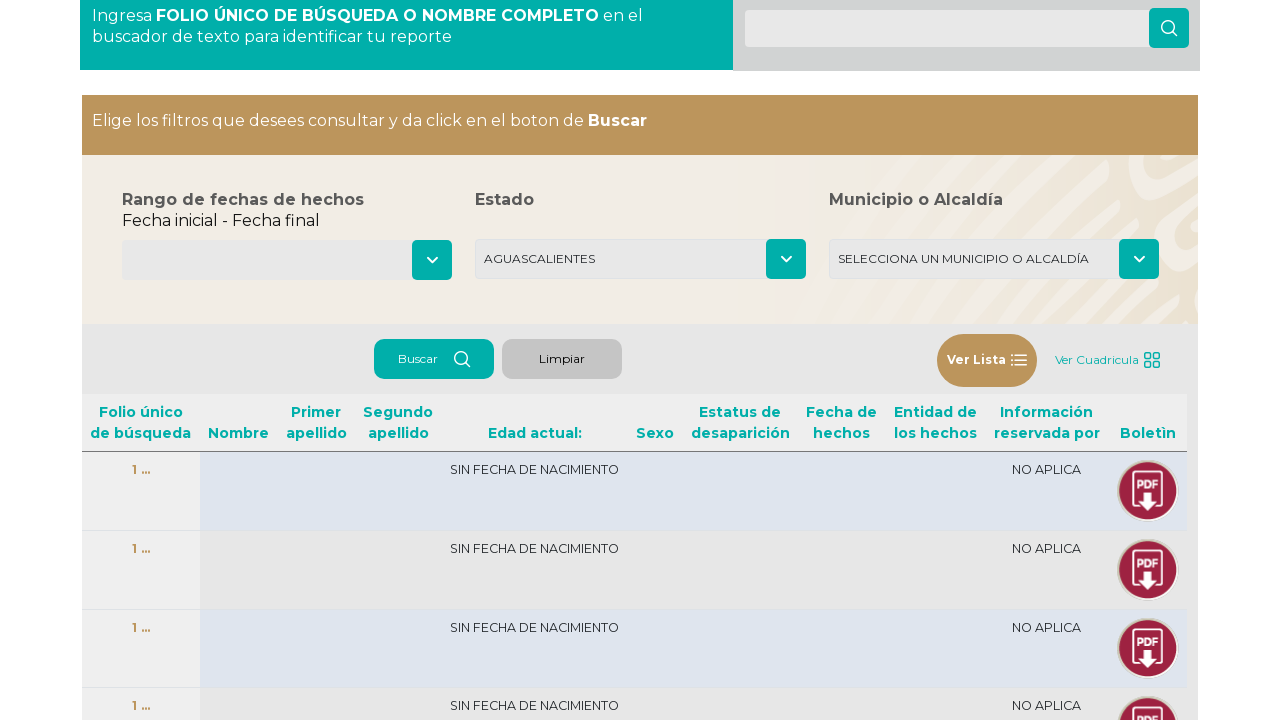

Loading completed after search
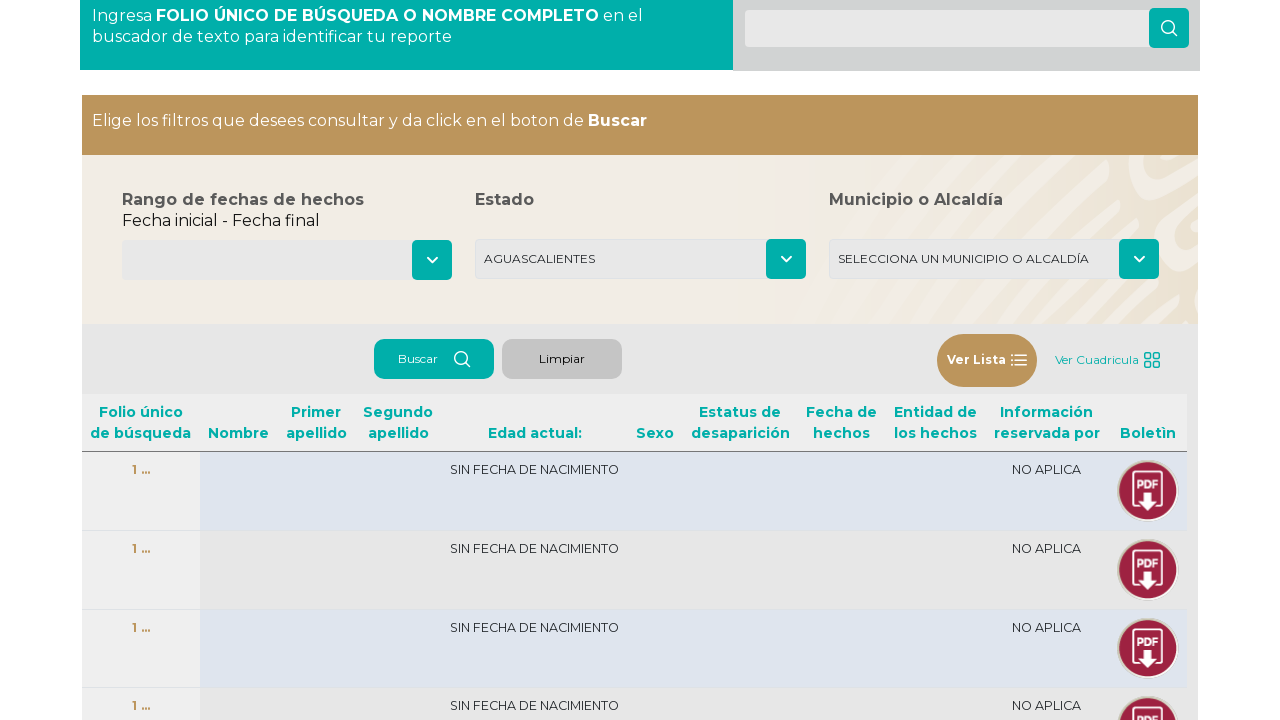

Results table loaded with records visible
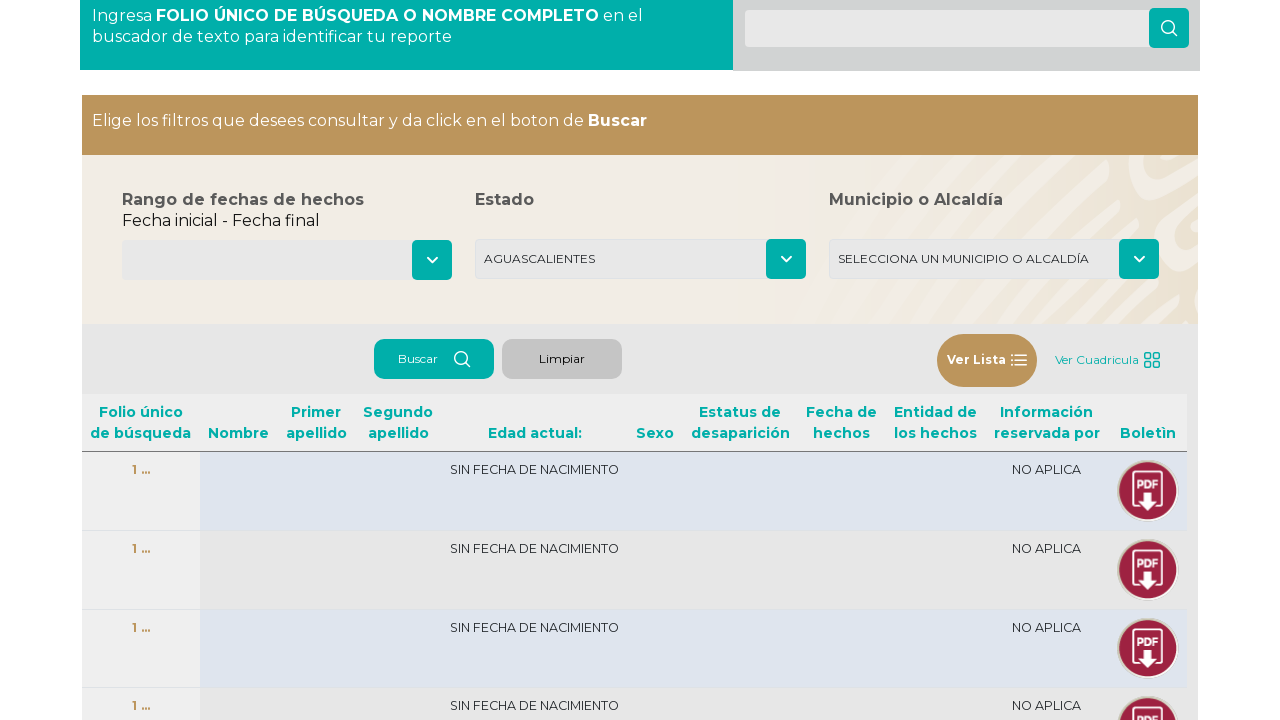

Record count displayed on page
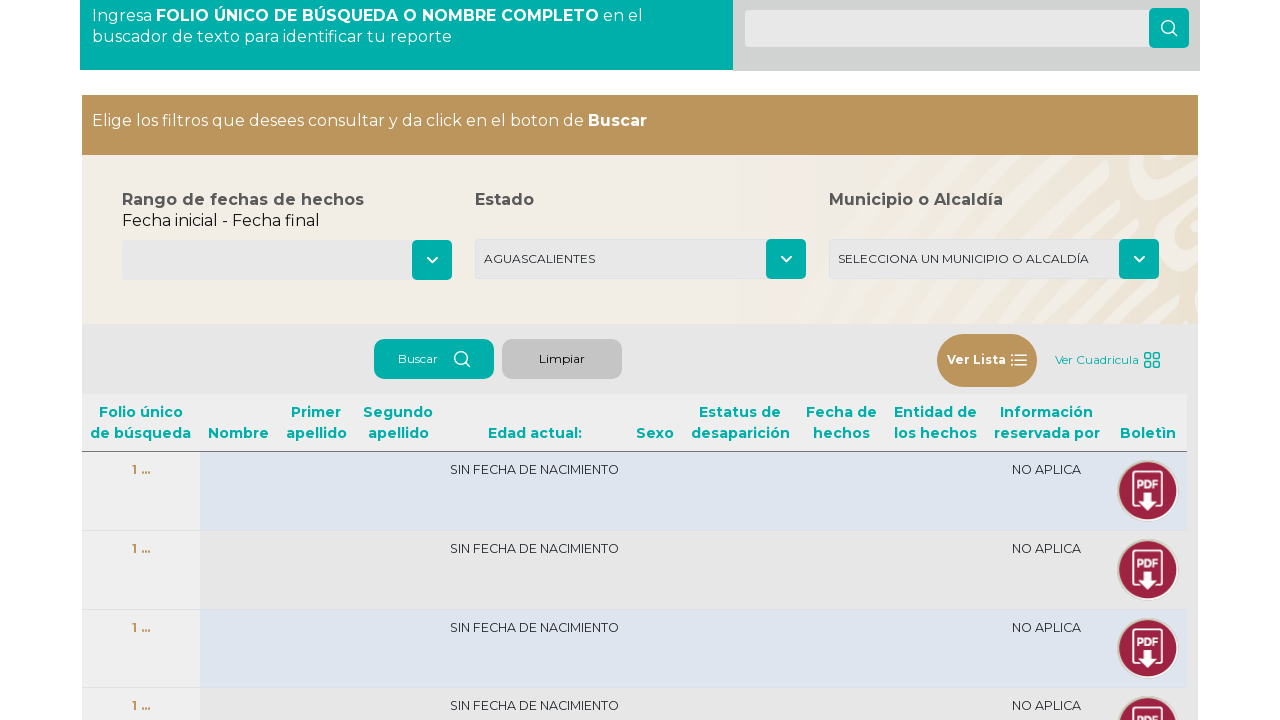

Clicked next page button in pagination at (1085, 361) on xpath=//nav[@data-pc-section="paginatorwrapper"]//button[@aria-label="Next Page"
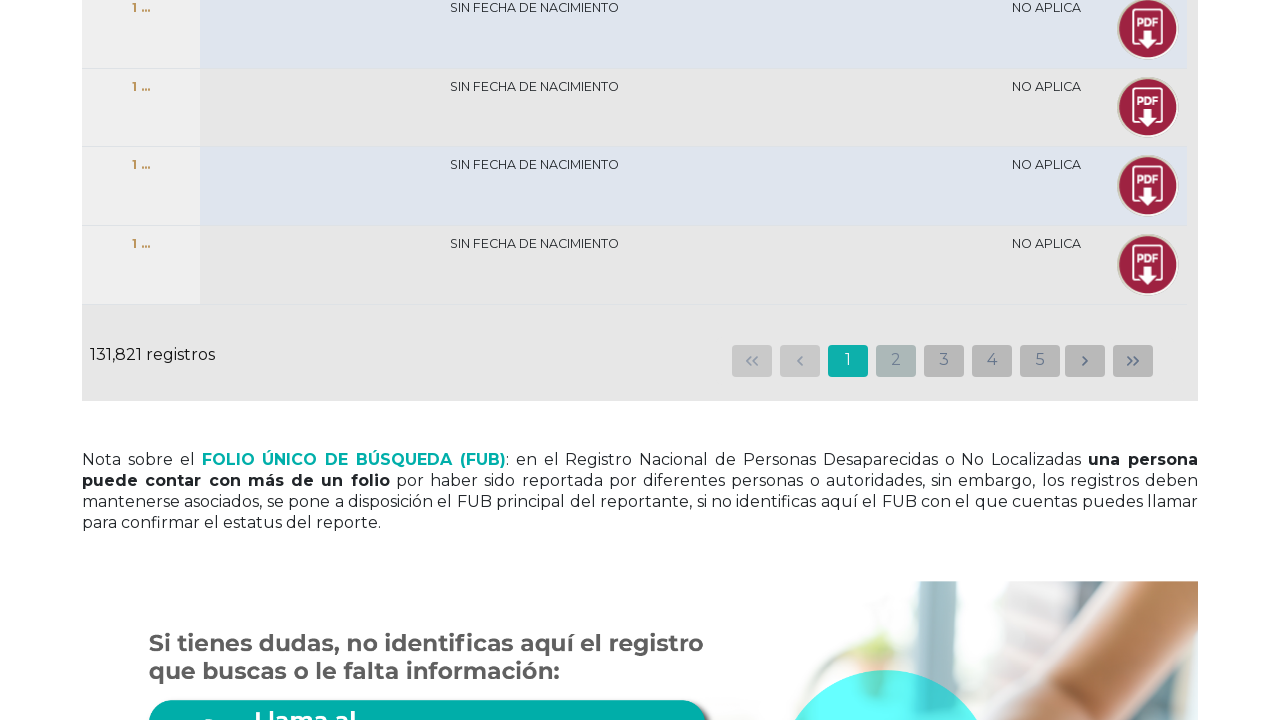

Table updated with next page results
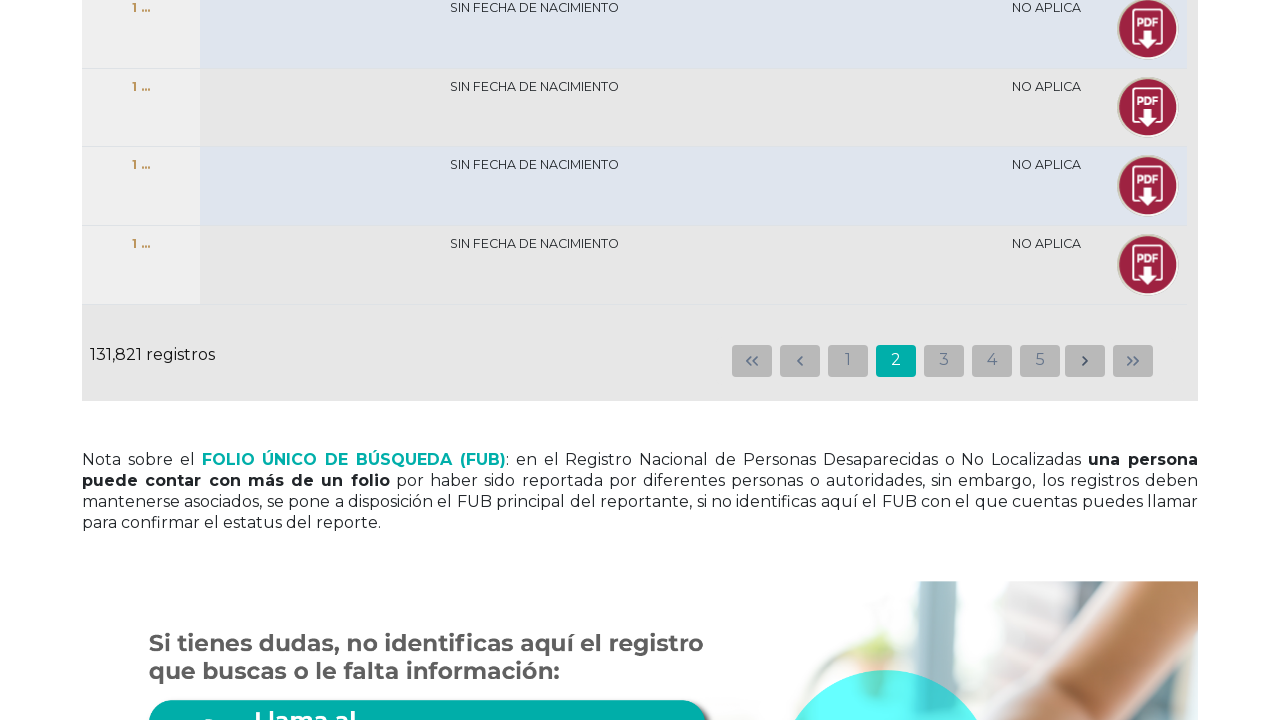

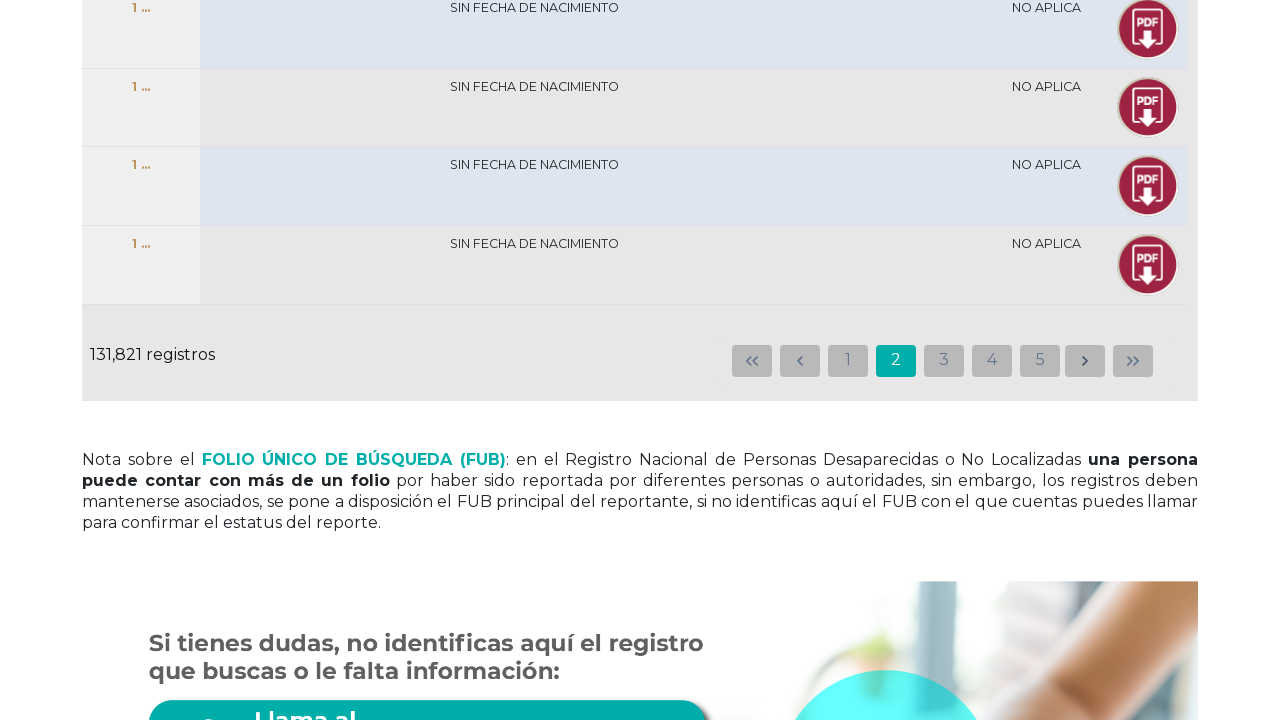